Tests double click functionality by double clicking a button and verifying the text changes

Starting URL: https://testkru.com/Elements/Buttons

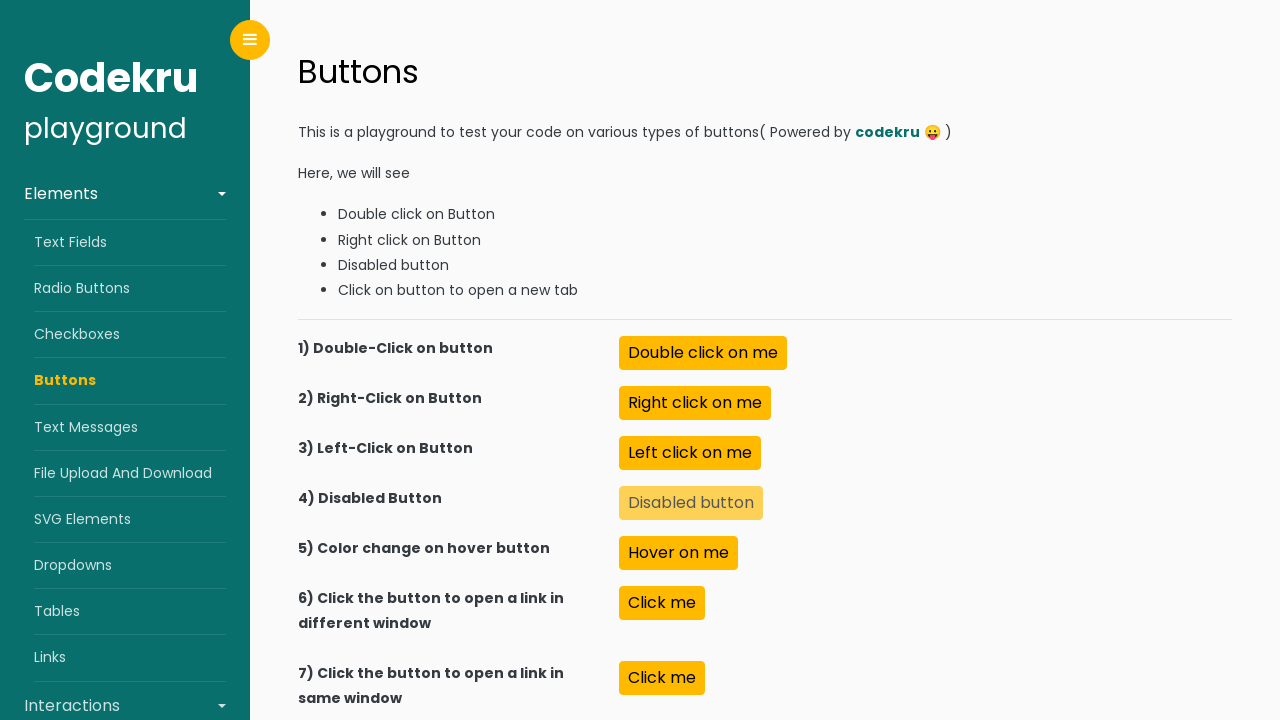

Located the double click button element
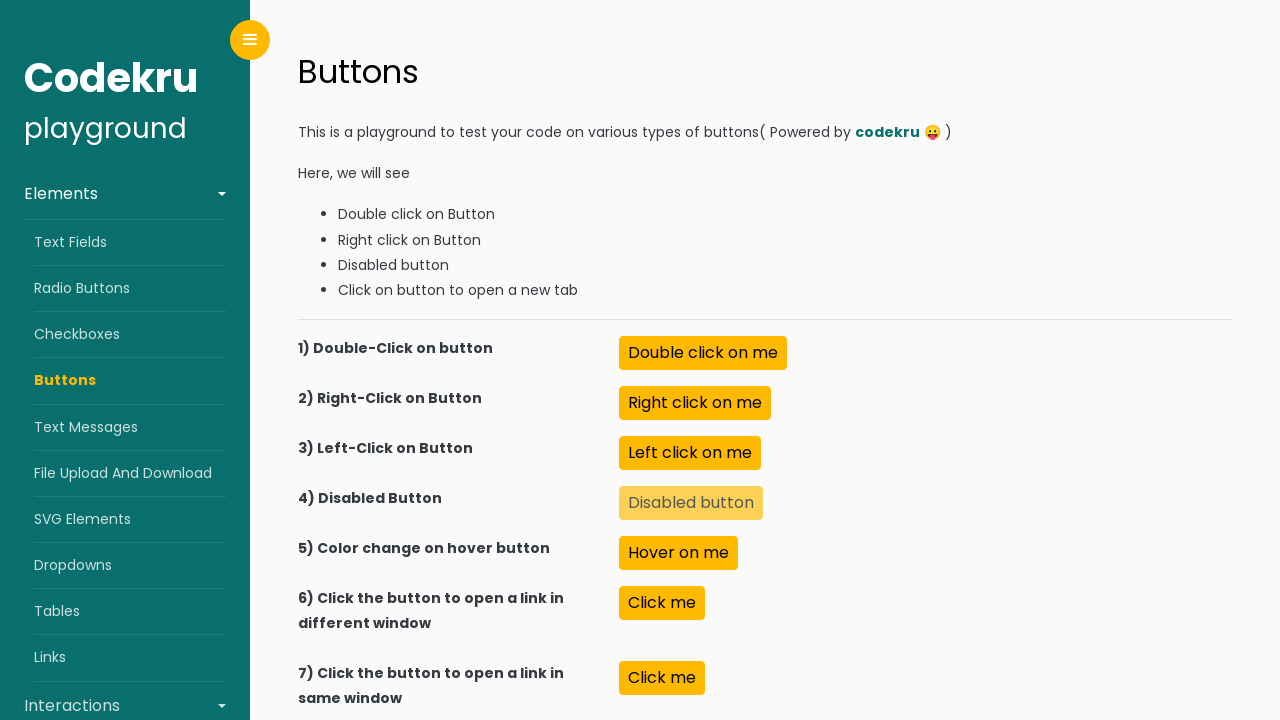

Double clicked the button at (703, 353) on #doubleClick
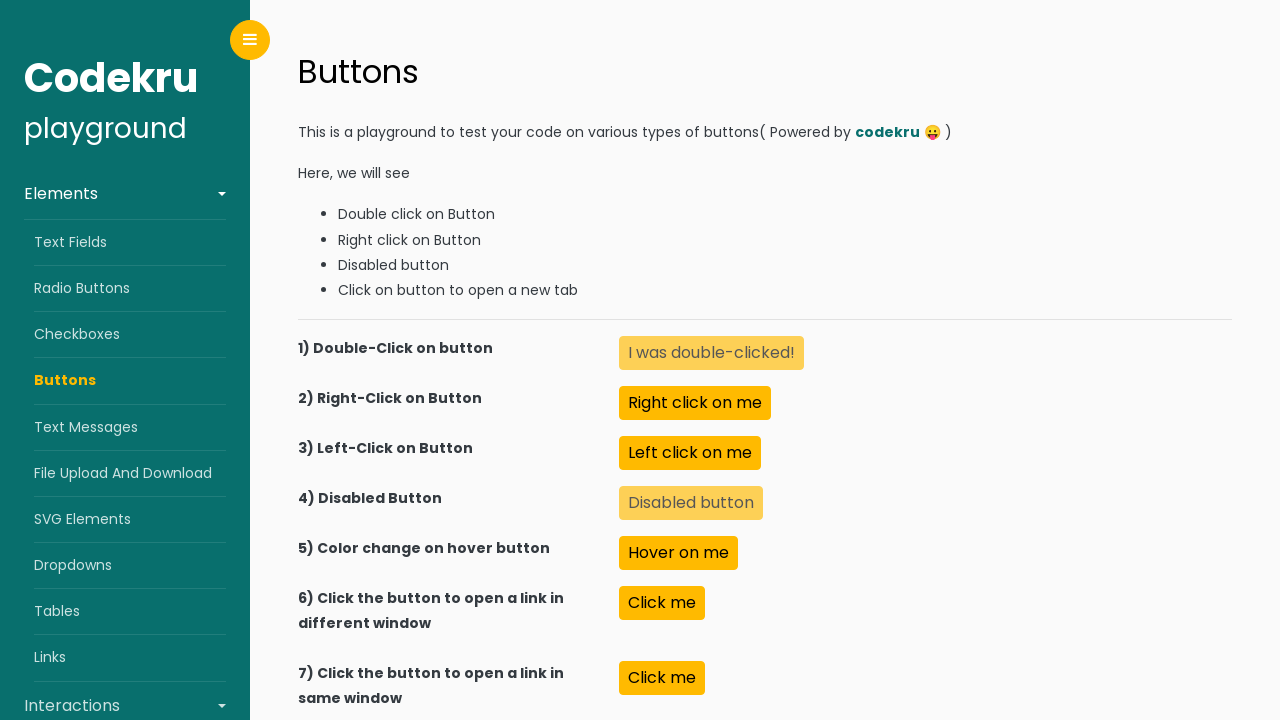

Retrieved text content after double click
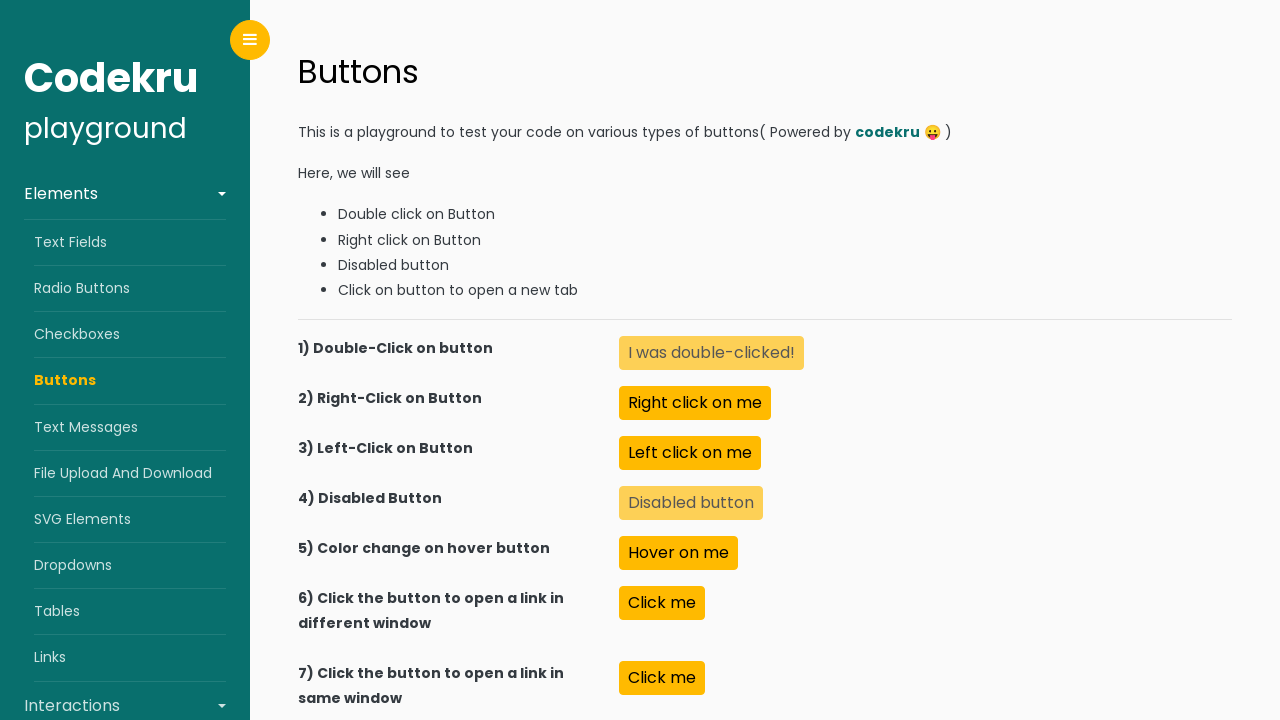

Printed text content: I was double-clicked!
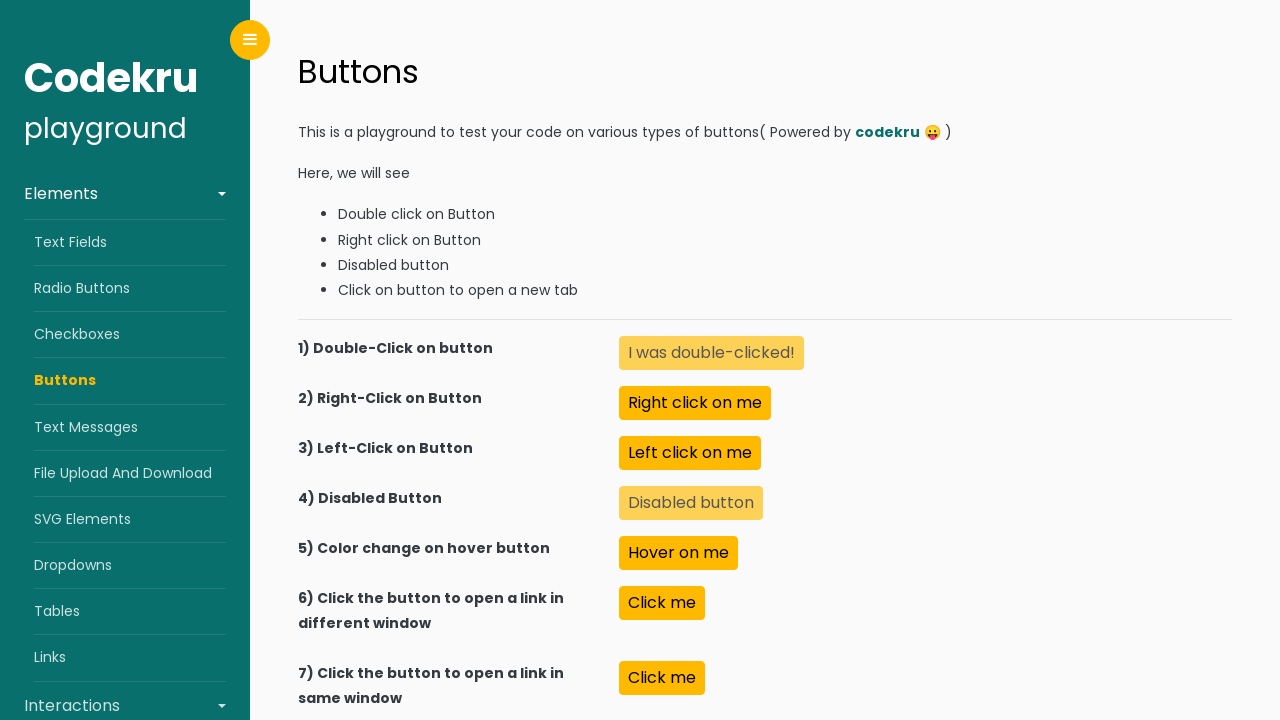

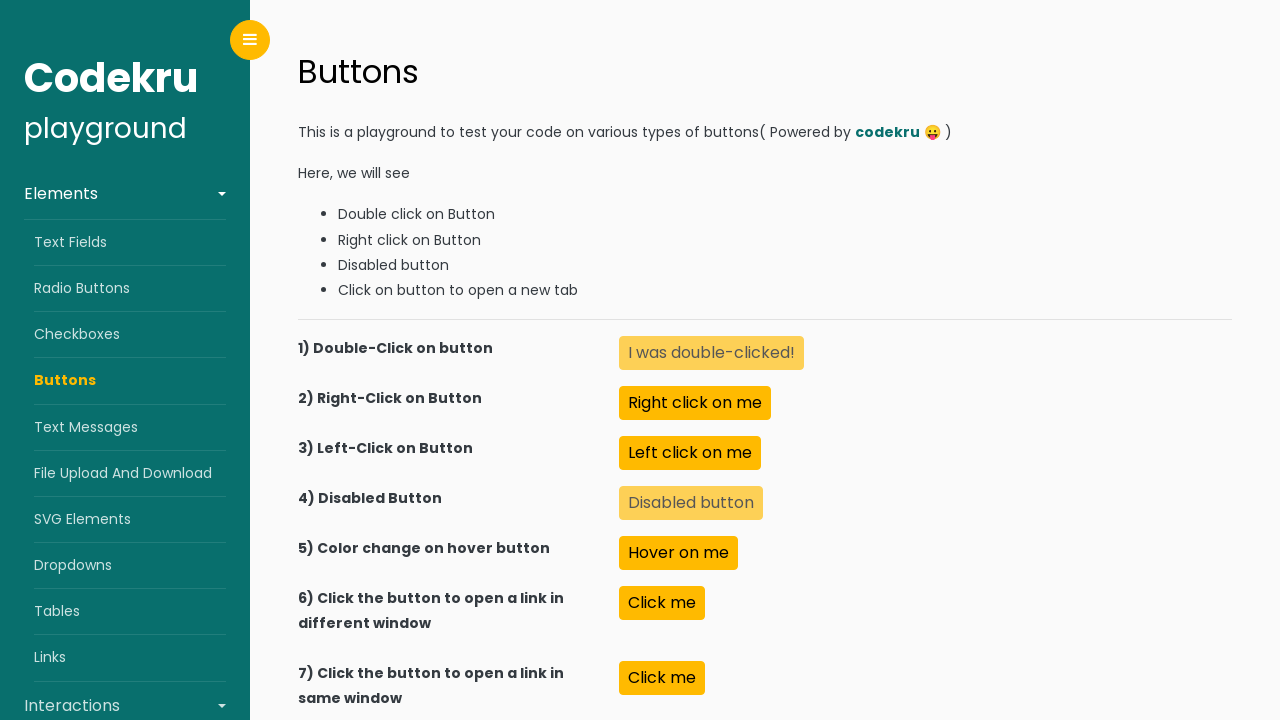